Tests JavaScript alert handling functionality by triggering alerts and confirm dialogs, then accepting and dismissing them

Starting URL: https://rahulshettyacademy.com/AutomationPractice/

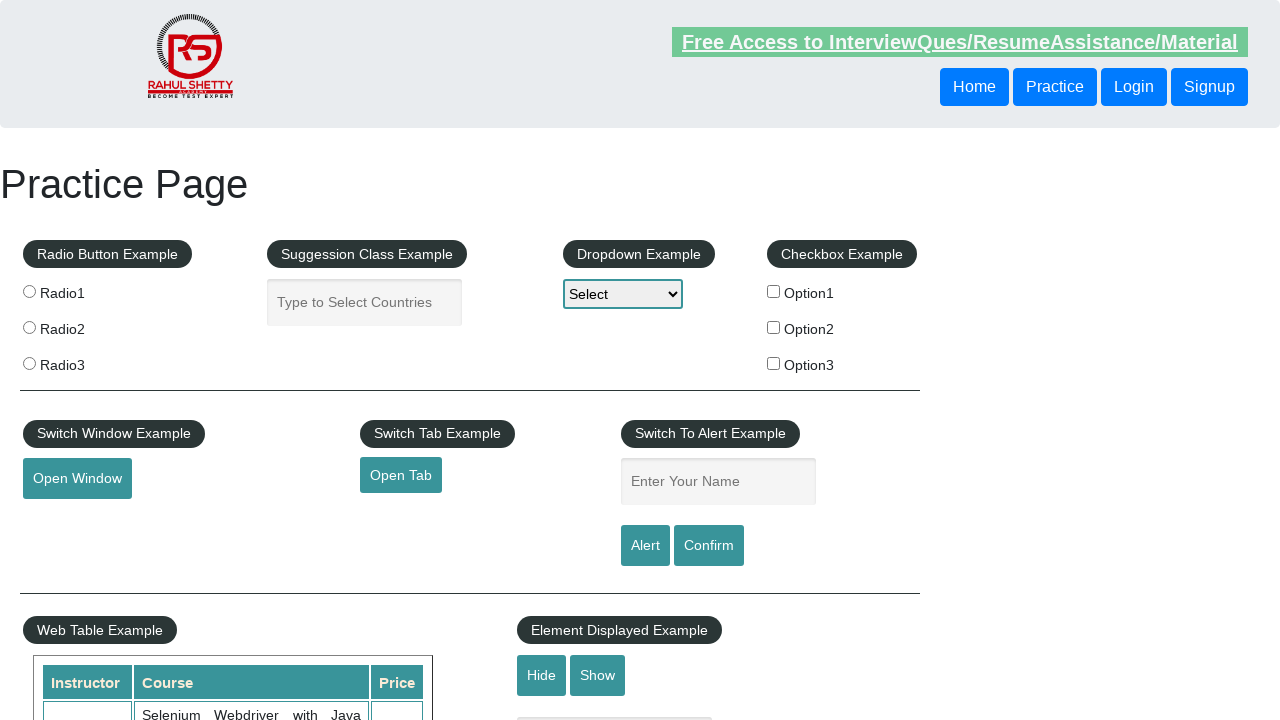

Filled name field with 'Amrita' on #name
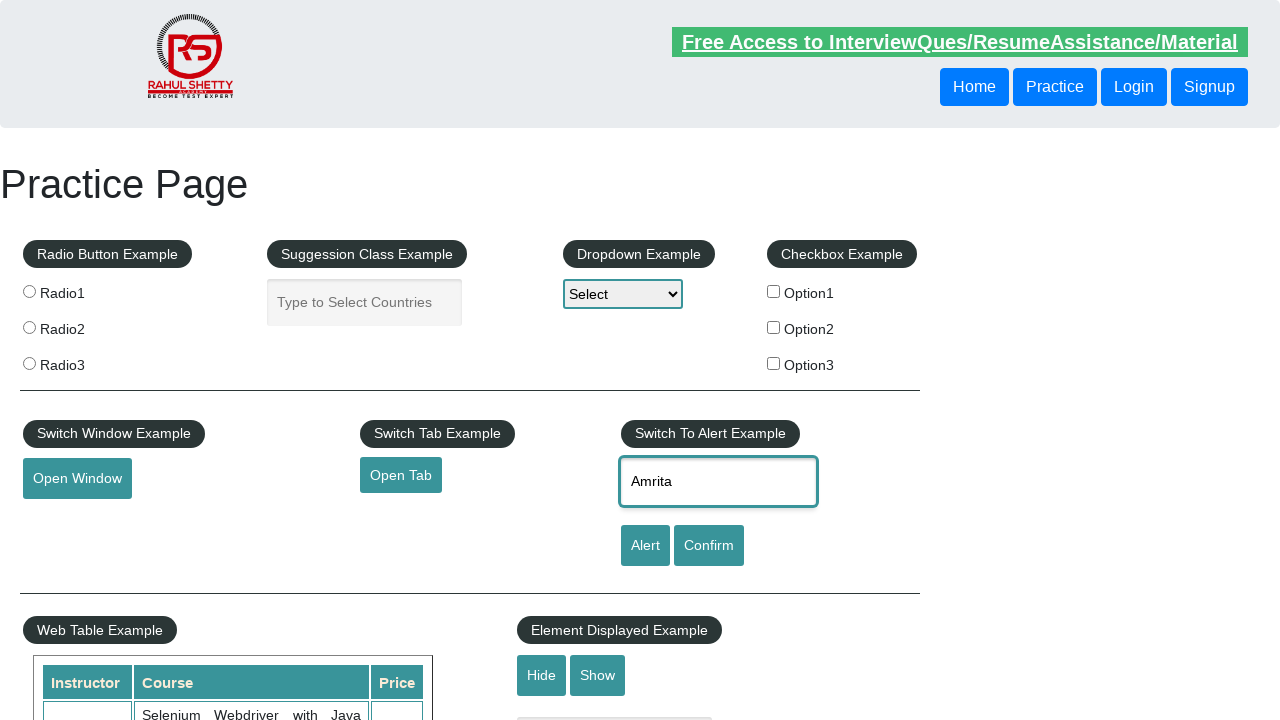

Set up dialog handler to accept alerts
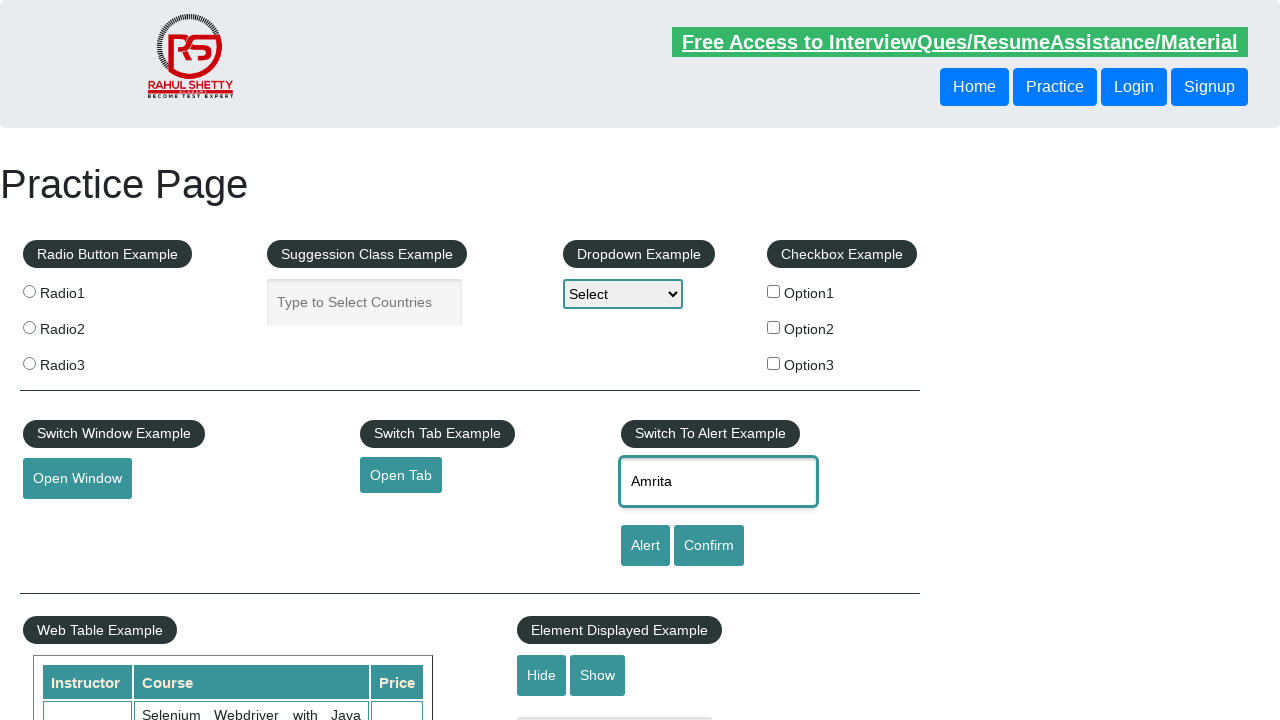

Clicked alert button and accepted the alert dialog at (645, 546) on input[id='alertbtn']
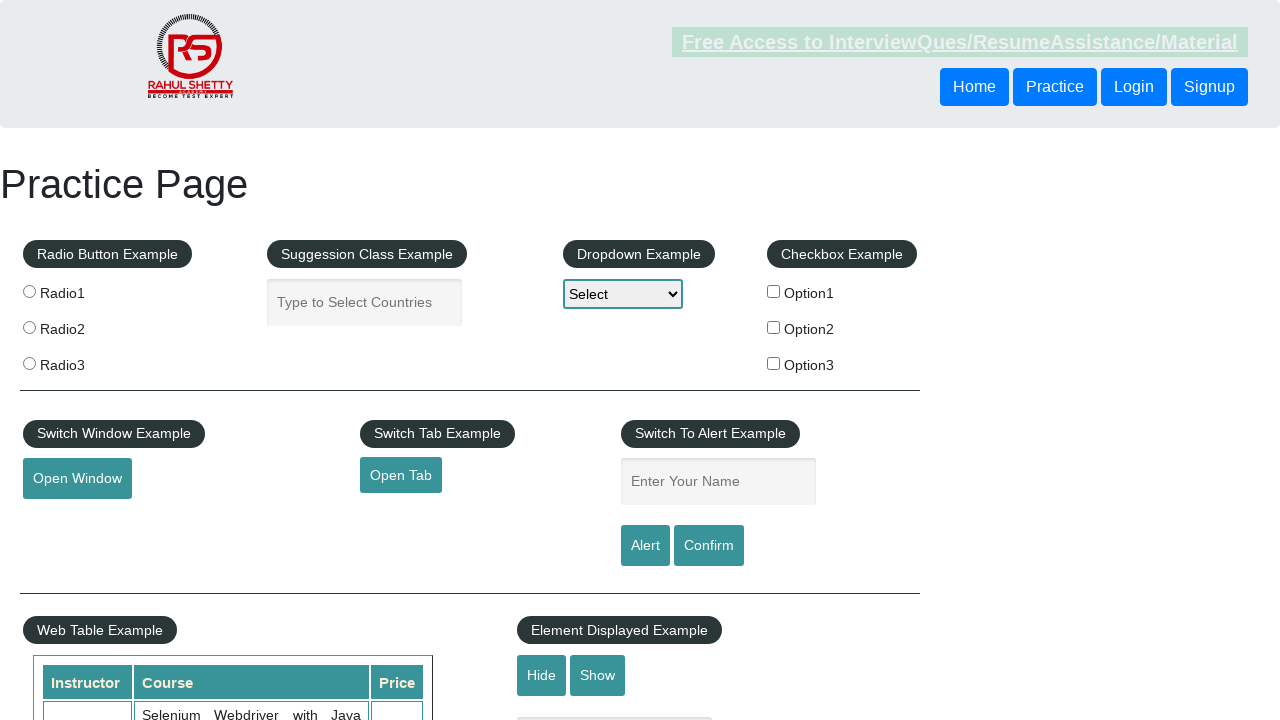

Set up dialog handler to dismiss confirm dialogs
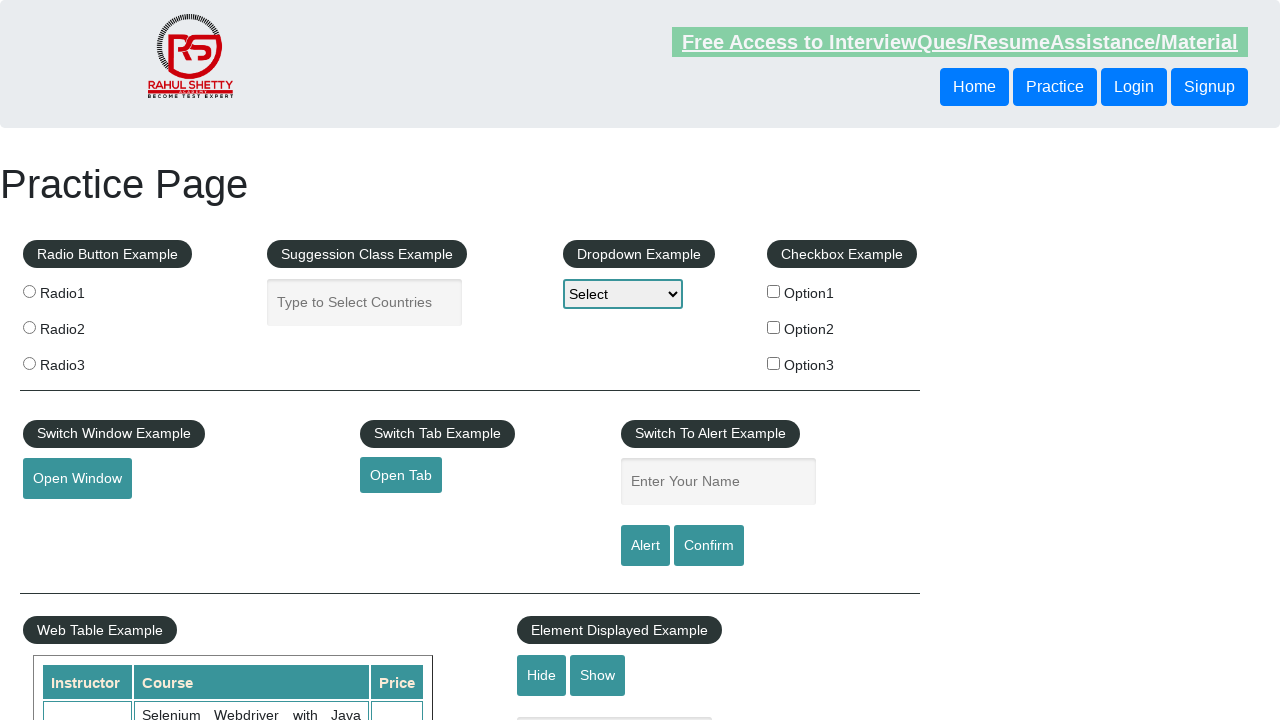

Clicked confirm button and dismissed the confirm dialog at (709, 546) on #confirmbtn
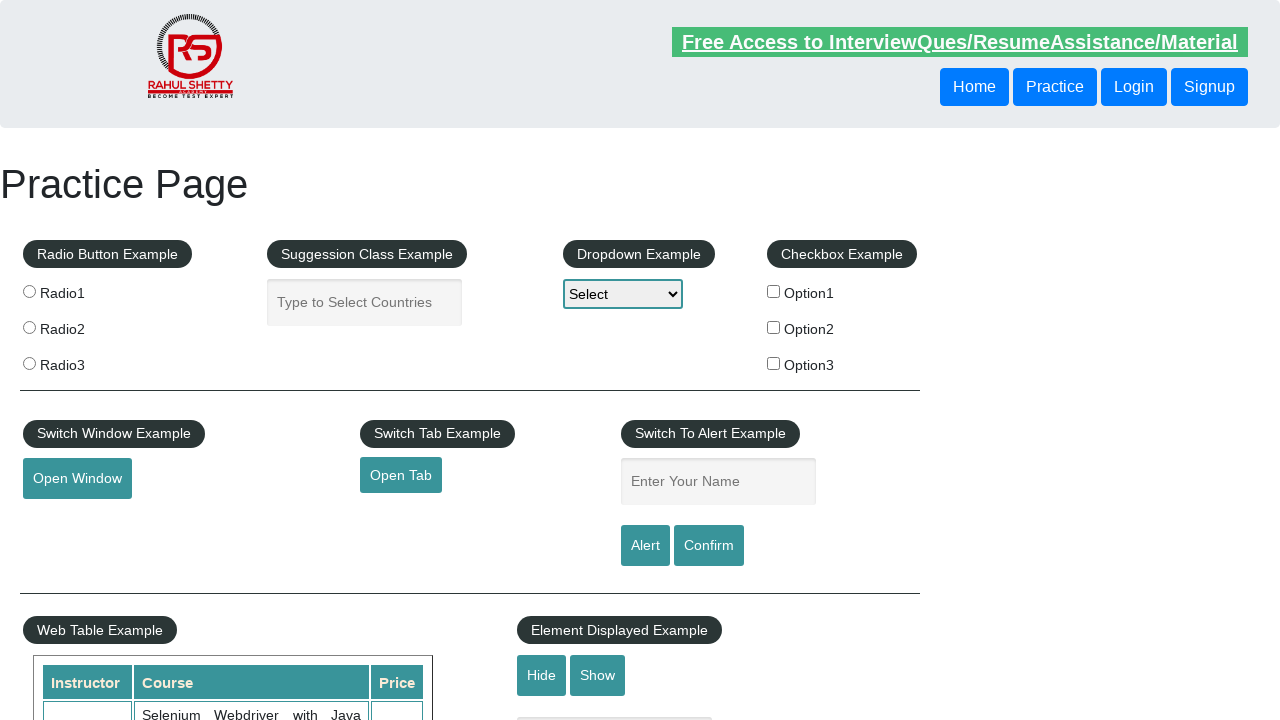

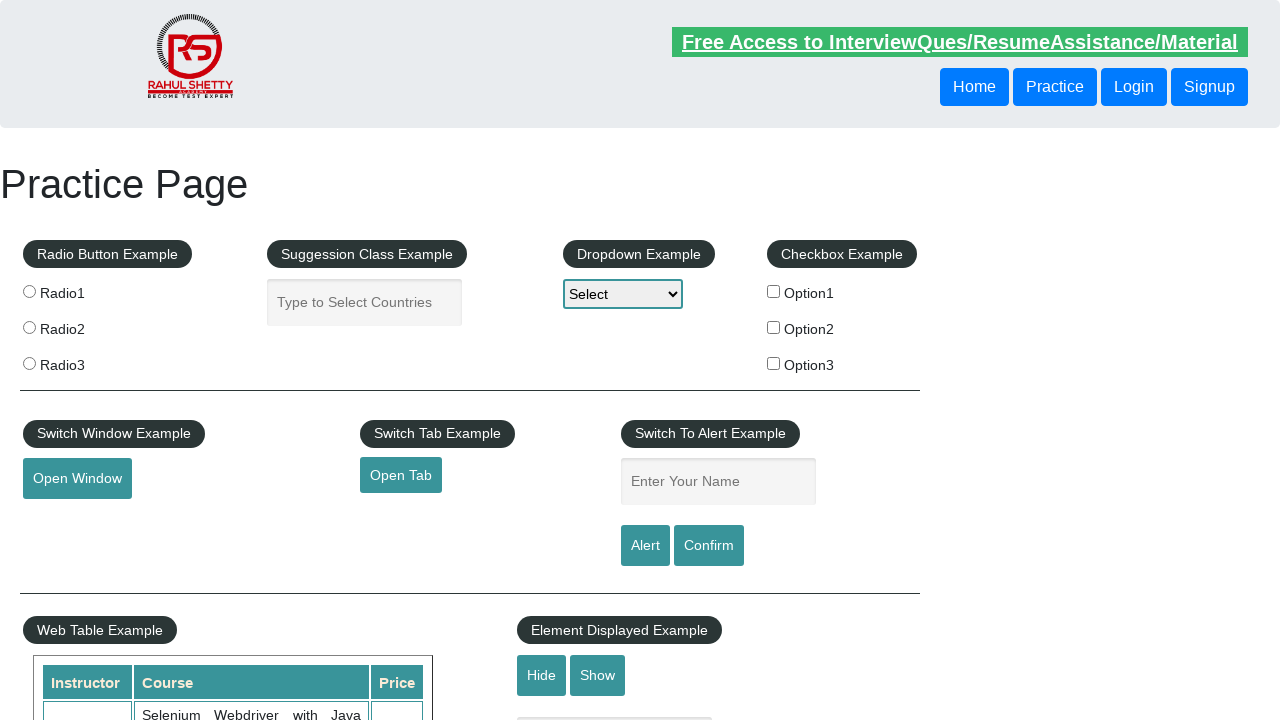